Navigates to Malta Post package tracking page with a tracking barcode and waits for the tracking information table to load, then verifies tracking rows are displayed.

Starting URL: https://www.maltapost.com/tracking/#/tracking?barcode=RR123456789MT

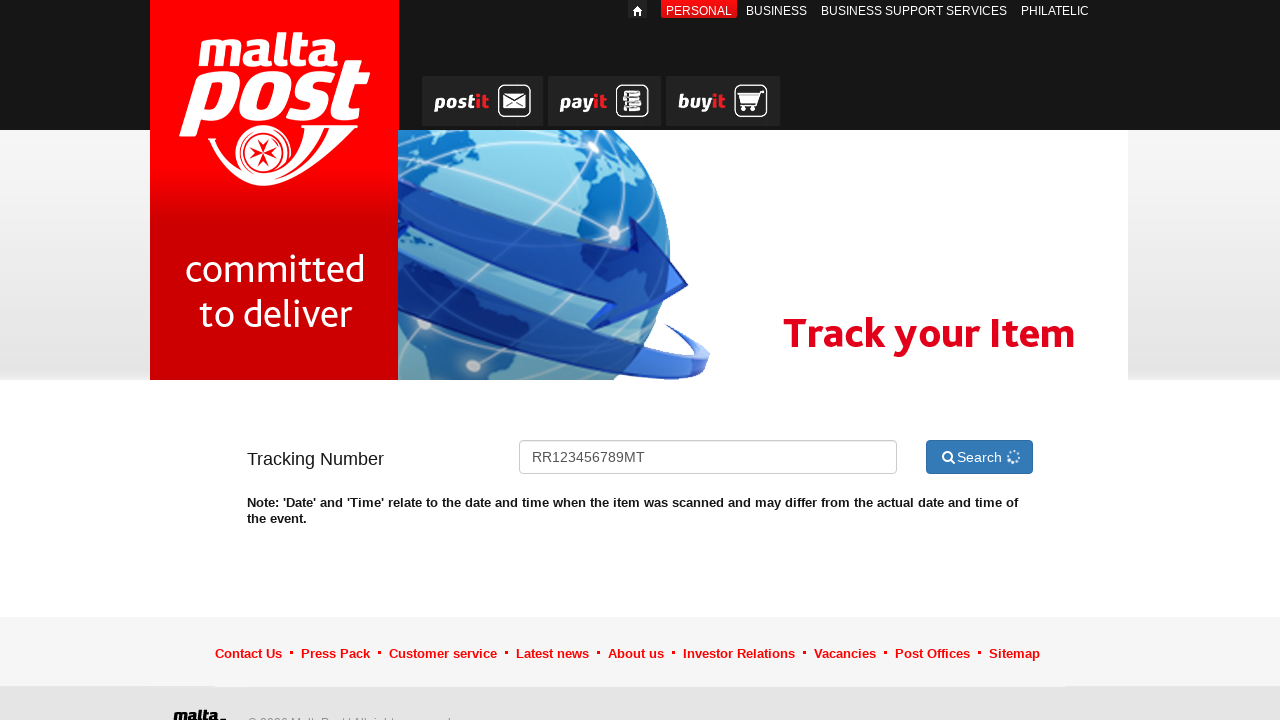

Tracking information table loaded and became visible
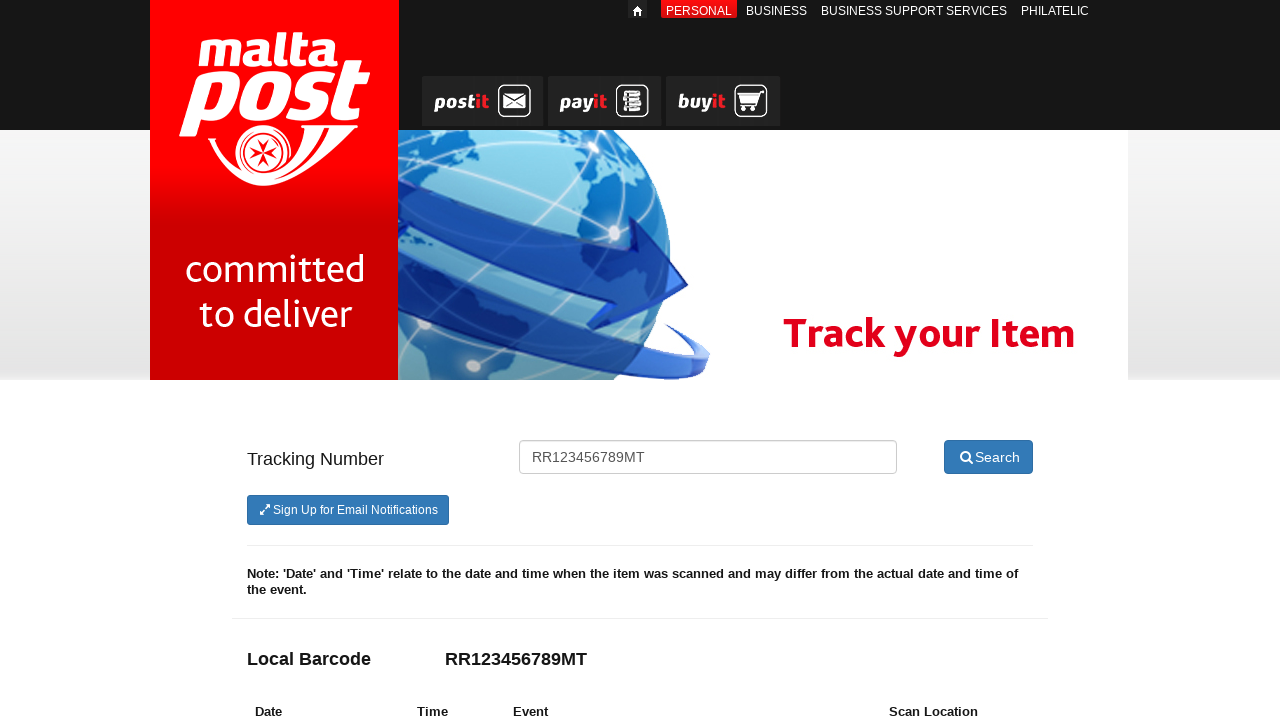

Tracking rows displayed in the table
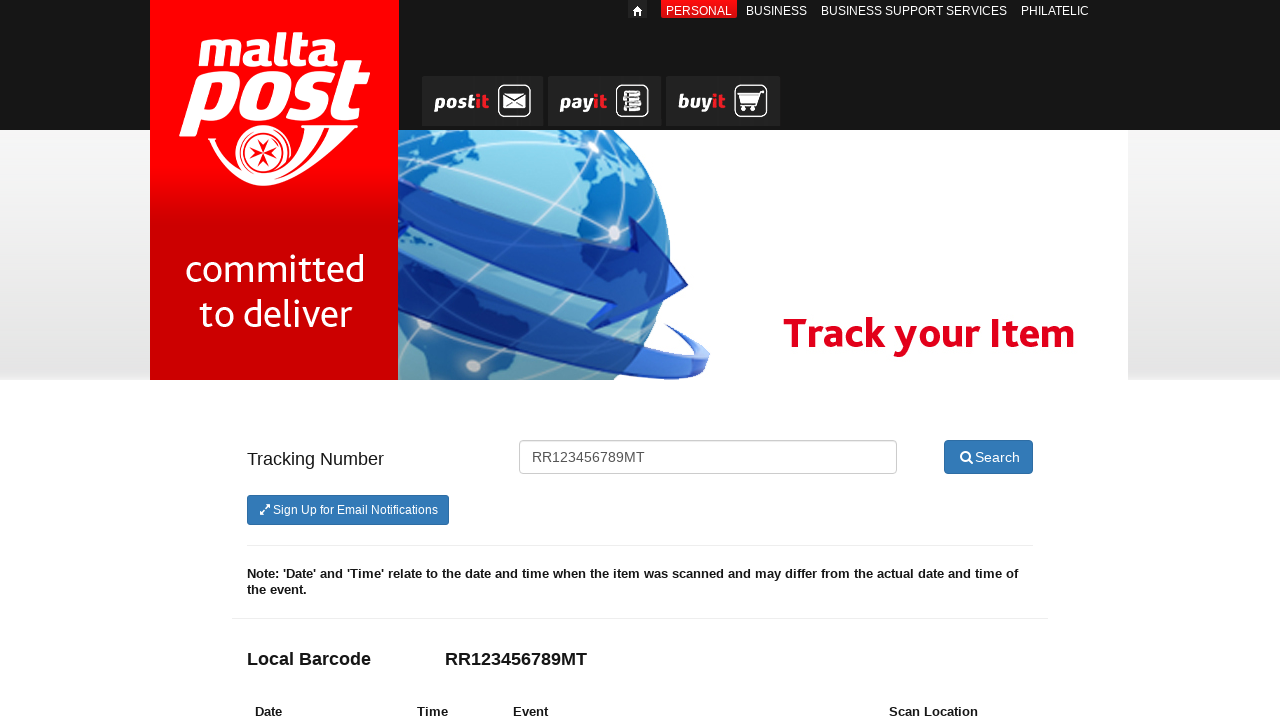

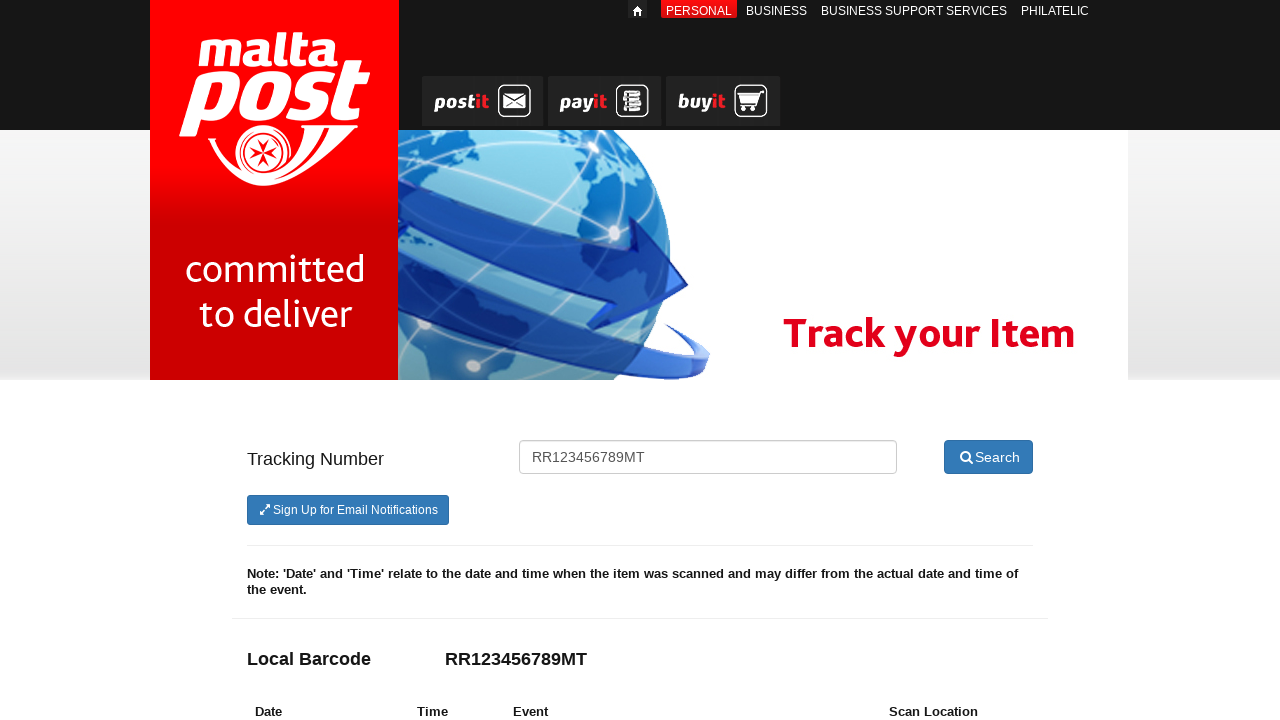